Tests marking individual items as complete by checking their checkboxes

Starting URL: https://demo.playwright.dev/todomvc

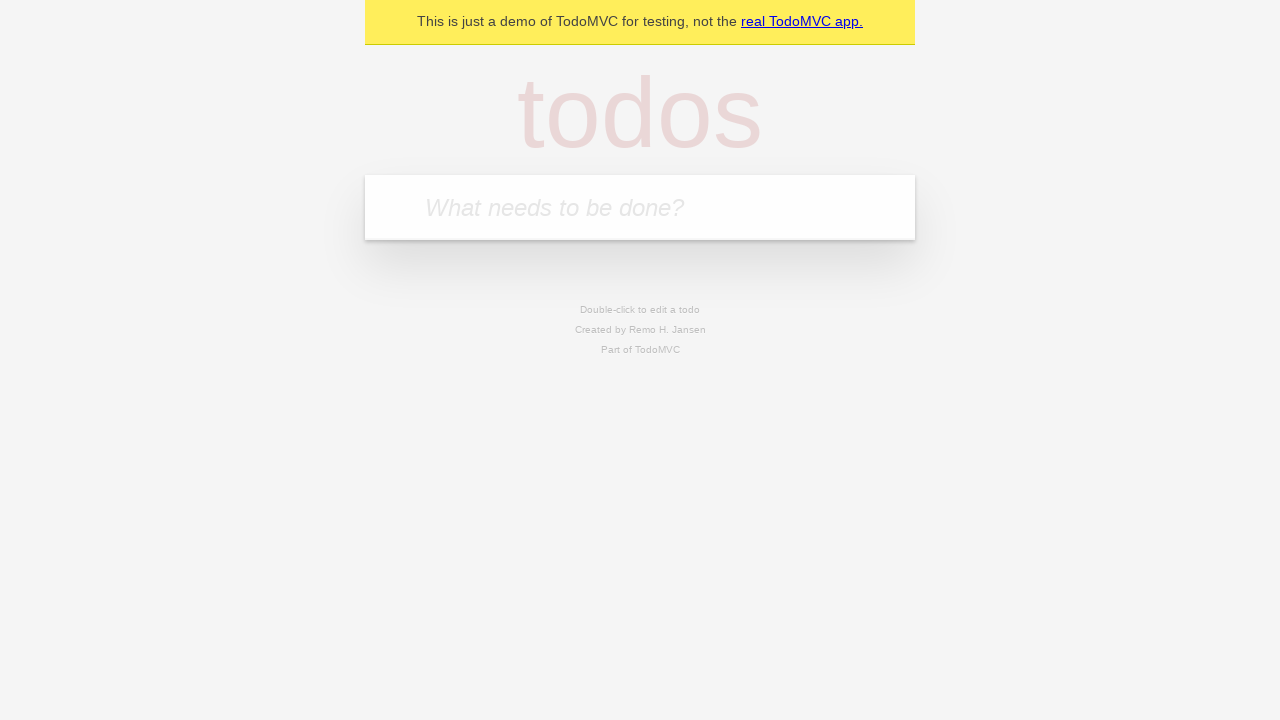

Located the 'What needs to be done?' input field
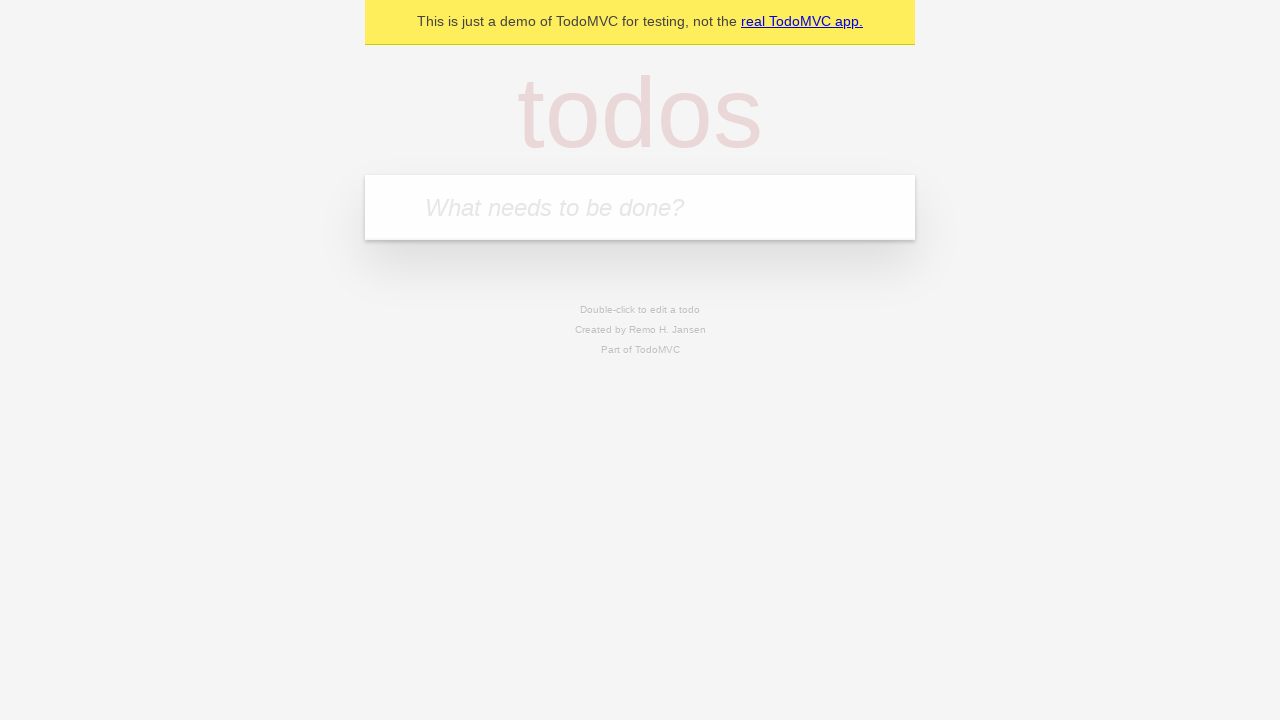

Filled todo input with 'buy some cheese' on internal:attr=[placeholder="What needs to be done?"i]
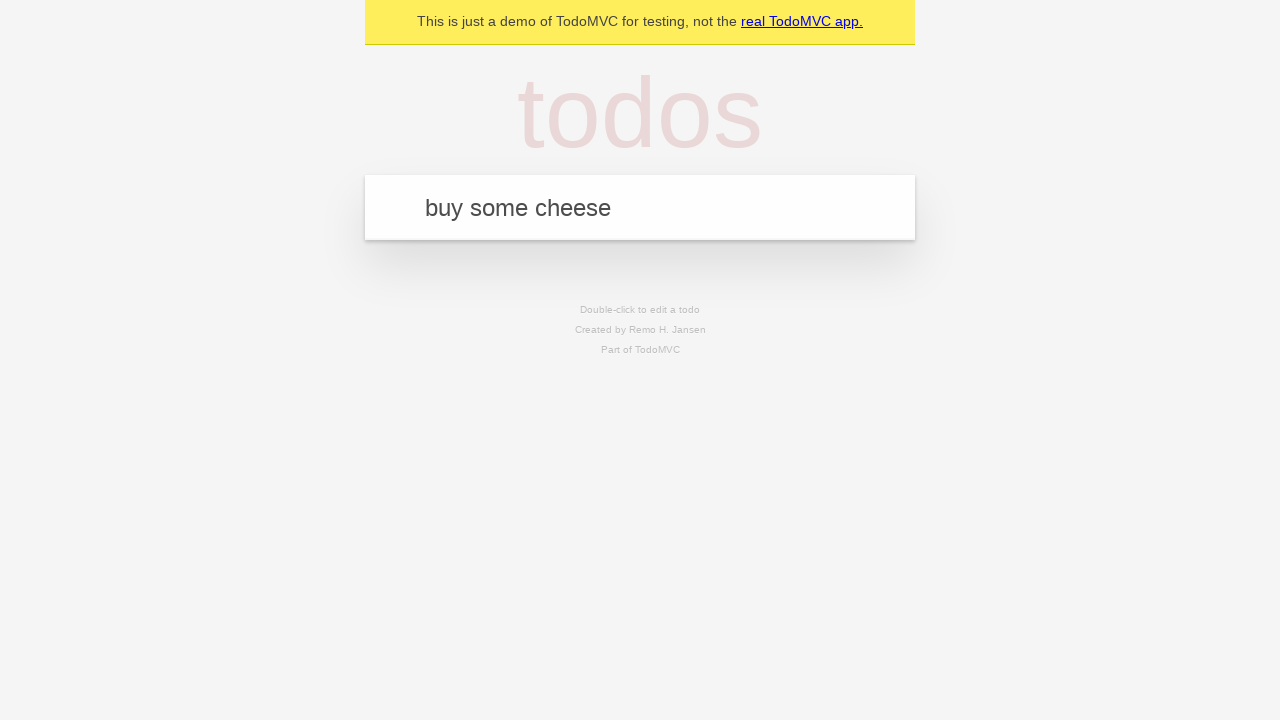

Pressed Enter to create todo item 'buy some cheese' on internal:attr=[placeholder="What needs to be done?"i]
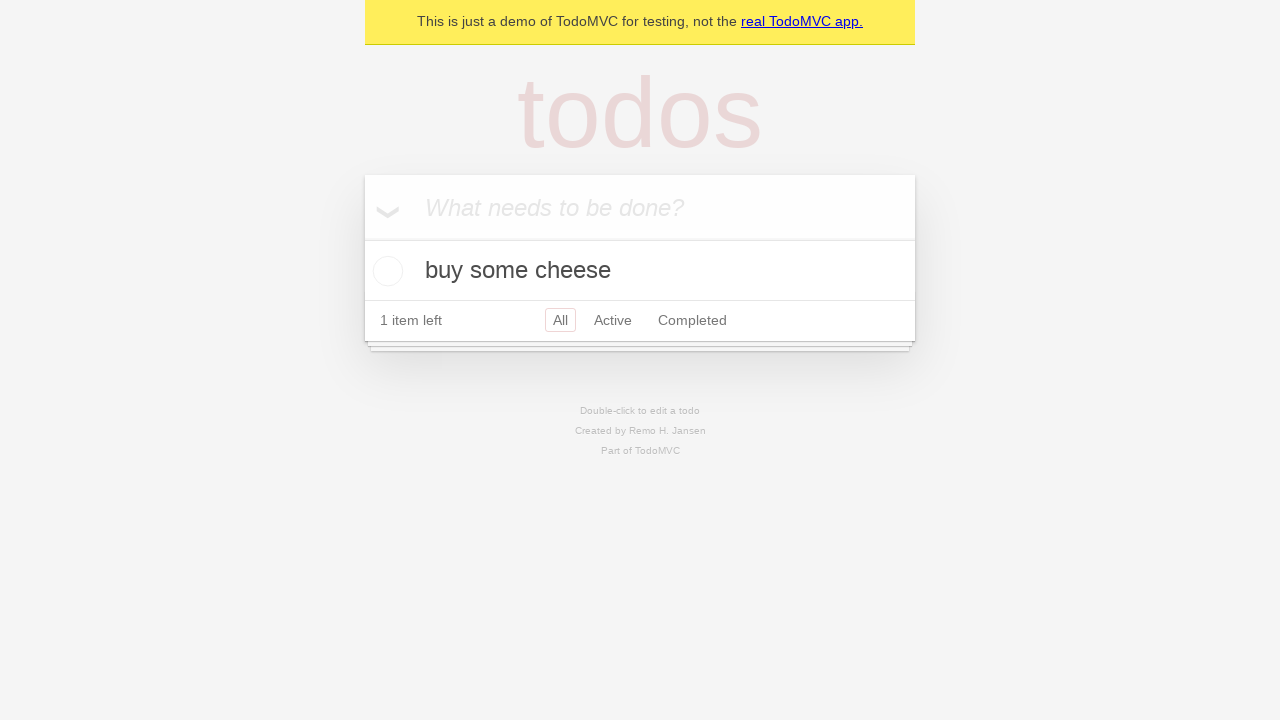

Filled todo input with 'feed the cat' on internal:attr=[placeholder="What needs to be done?"i]
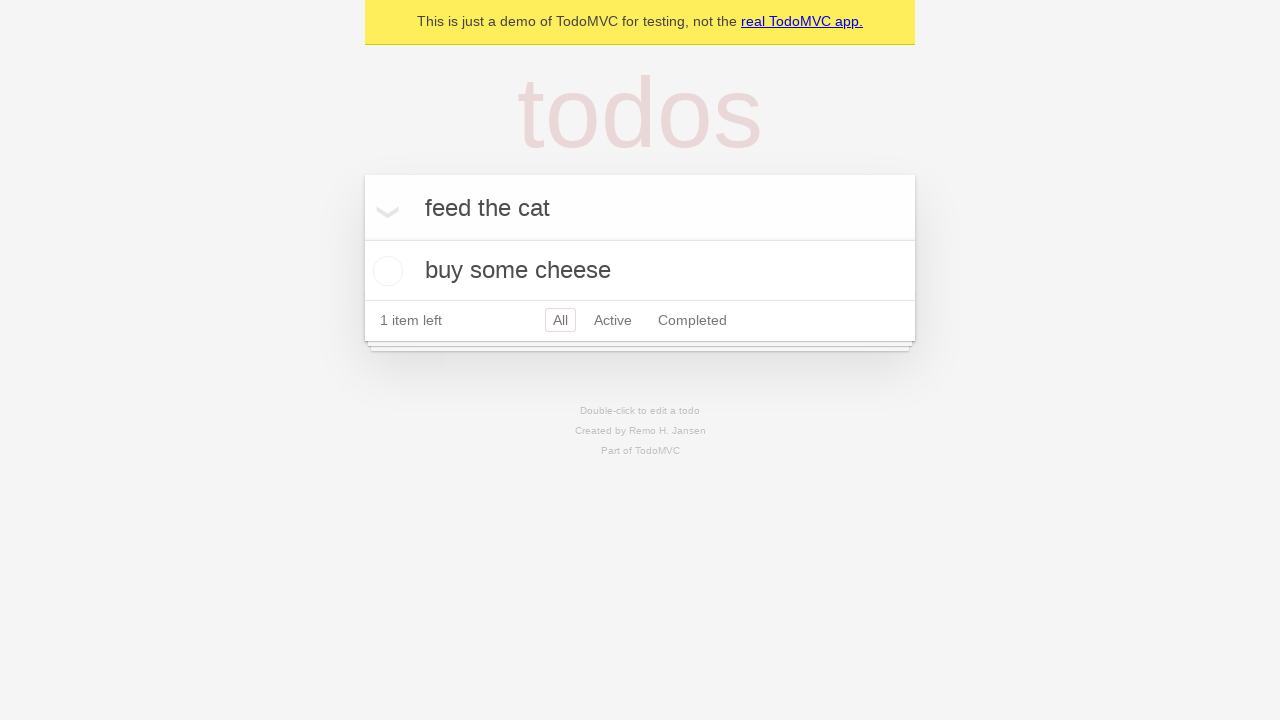

Pressed Enter to create todo item 'feed the cat' on internal:attr=[placeholder="What needs to be done?"i]
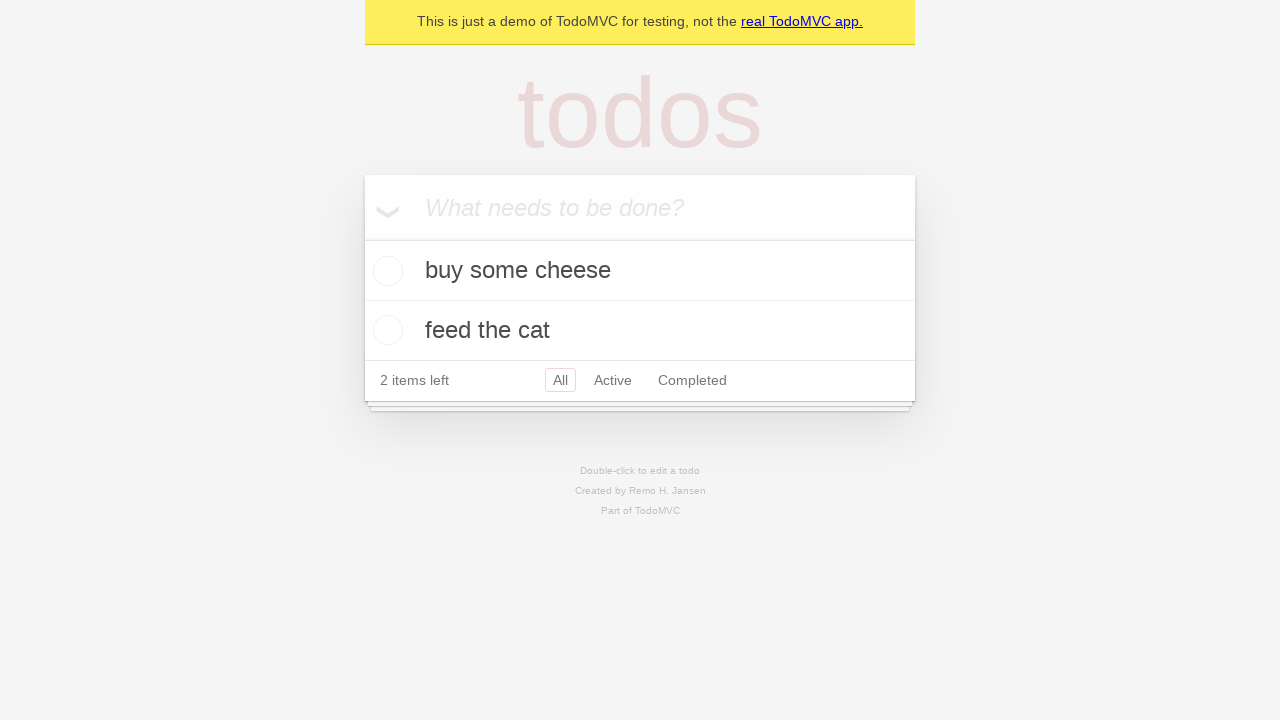

Waited for both todo items to be rendered
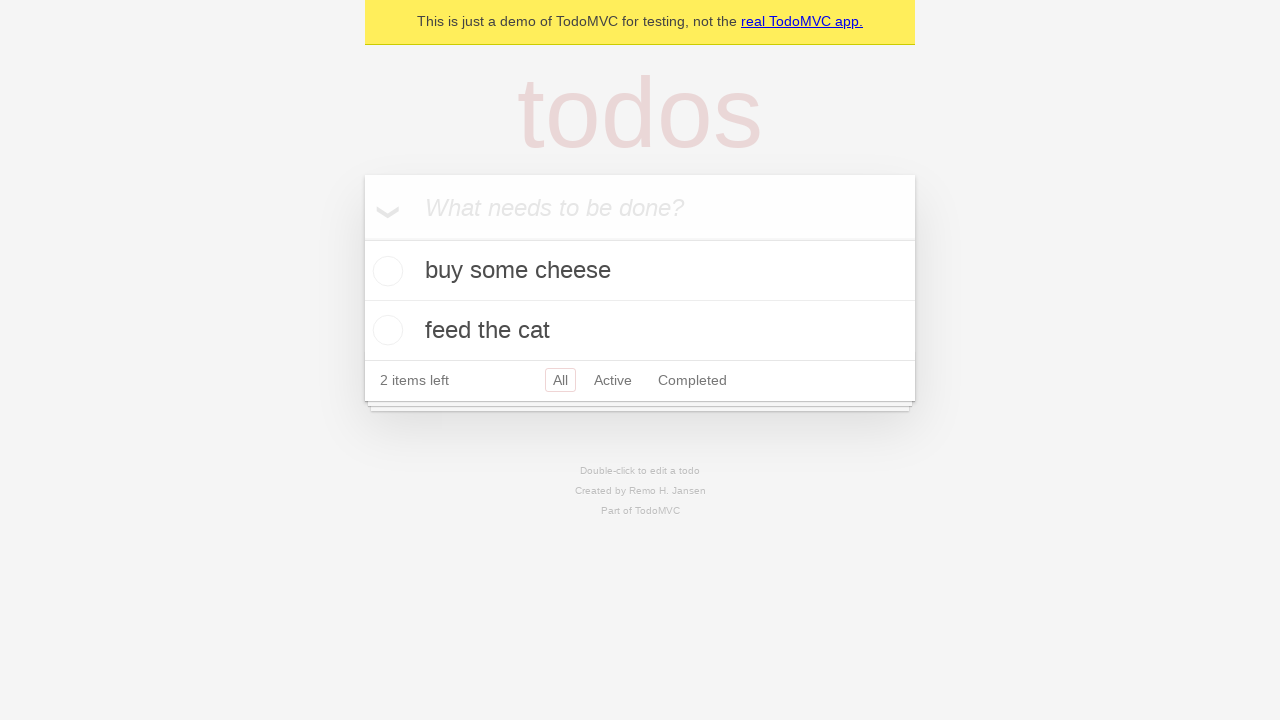

Located the first todo item
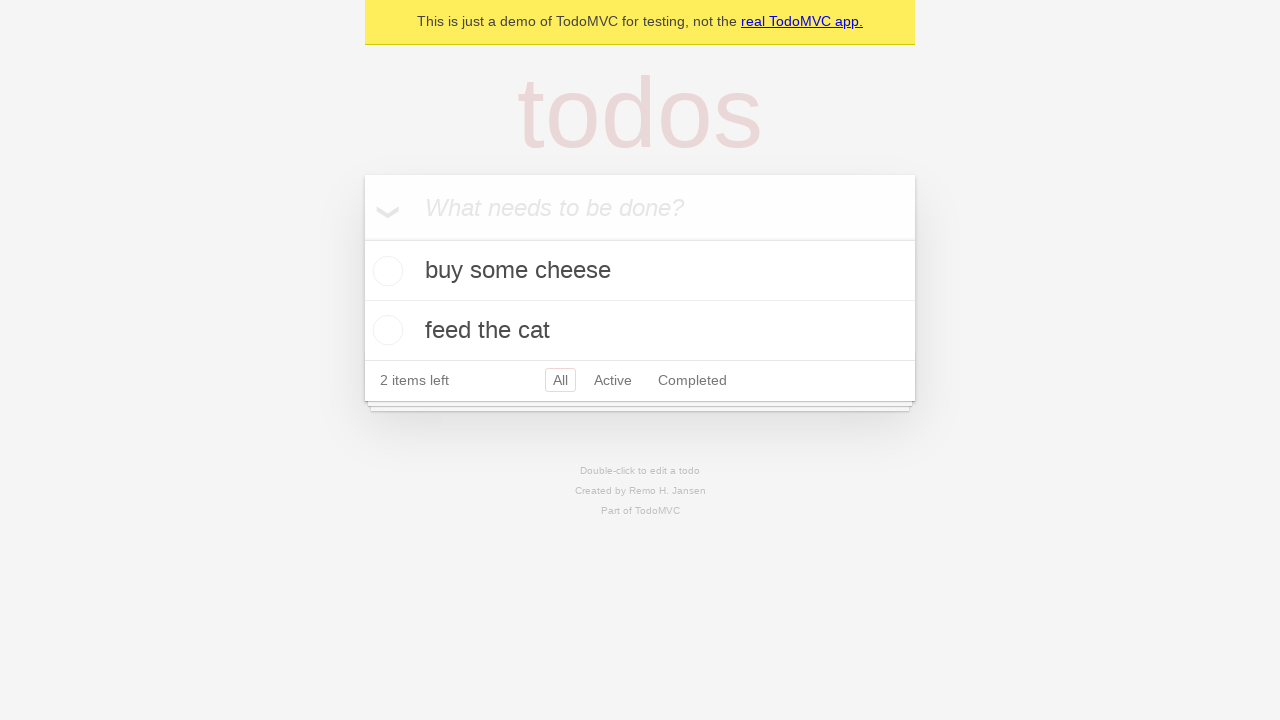

Marked the first todo item ('buy some cheese') as complete at (385, 271) on internal:testid=[data-testid="todo-item"s] >> nth=0 >> internal:role=checkbox
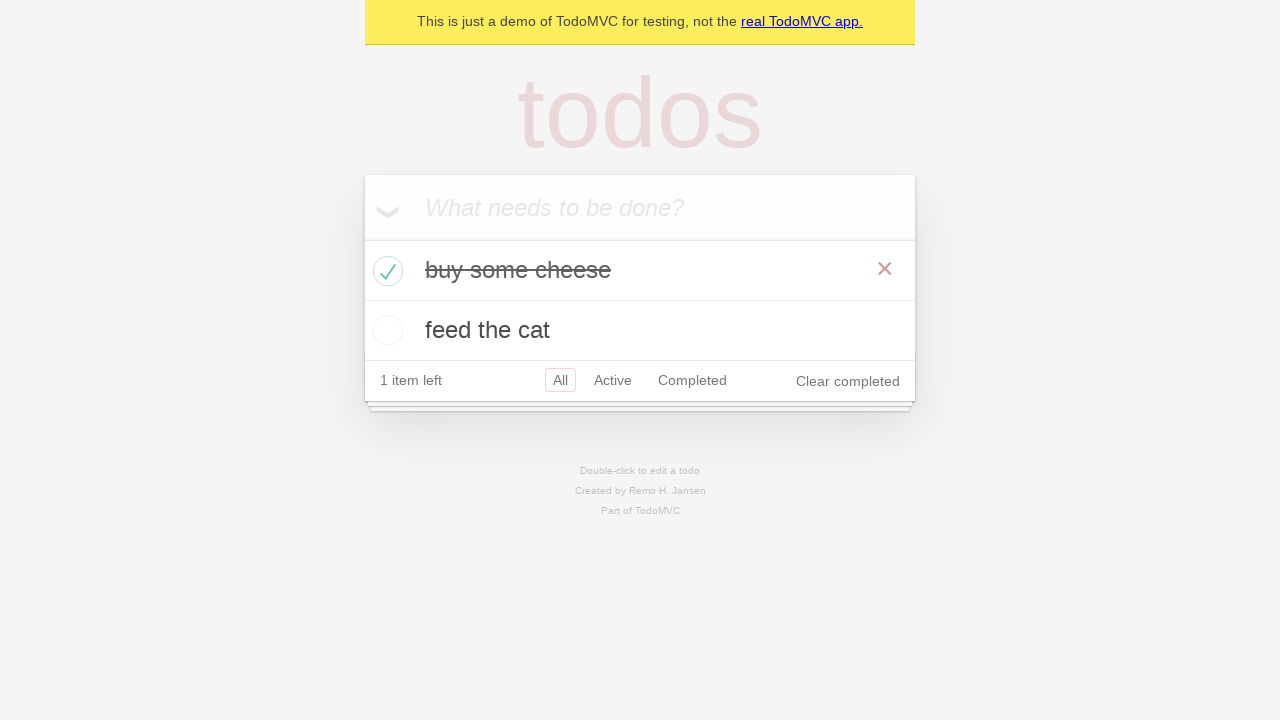

Located the second todo item
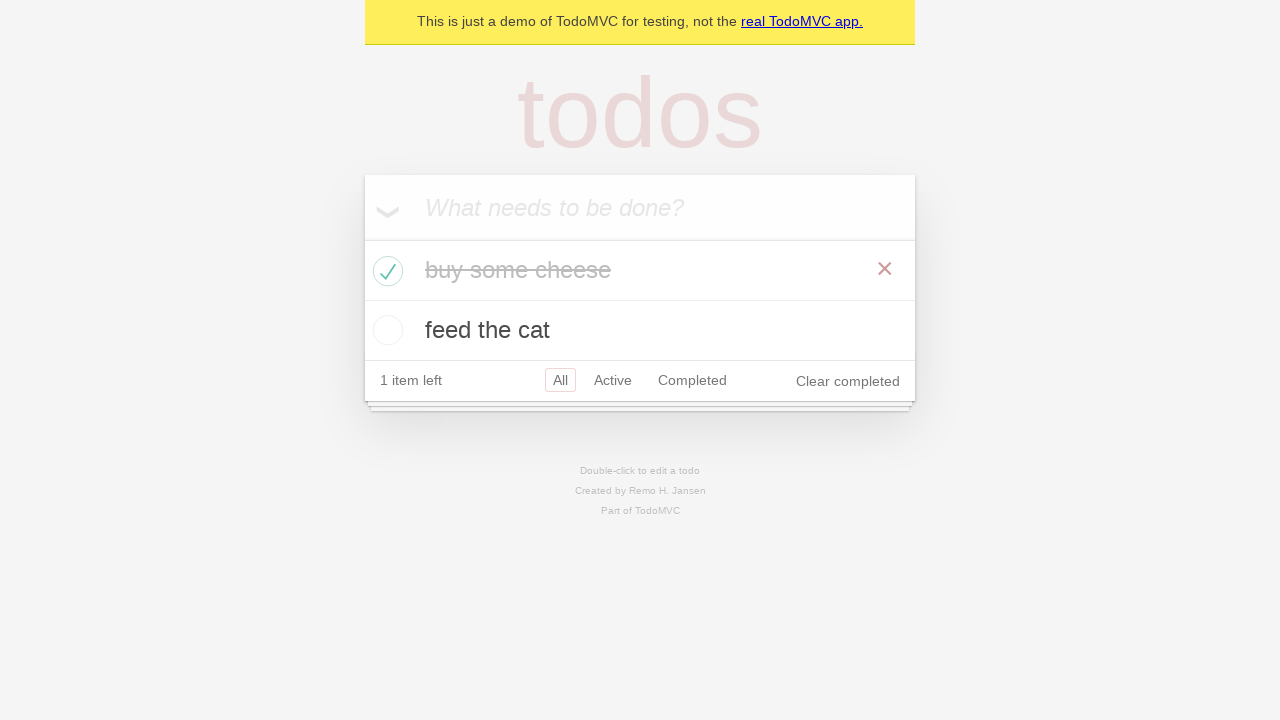

Marked the second todo item ('feed the cat') as complete at (385, 330) on internal:testid=[data-testid="todo-item"s] >> nth=1 >> internal:role=checkbox
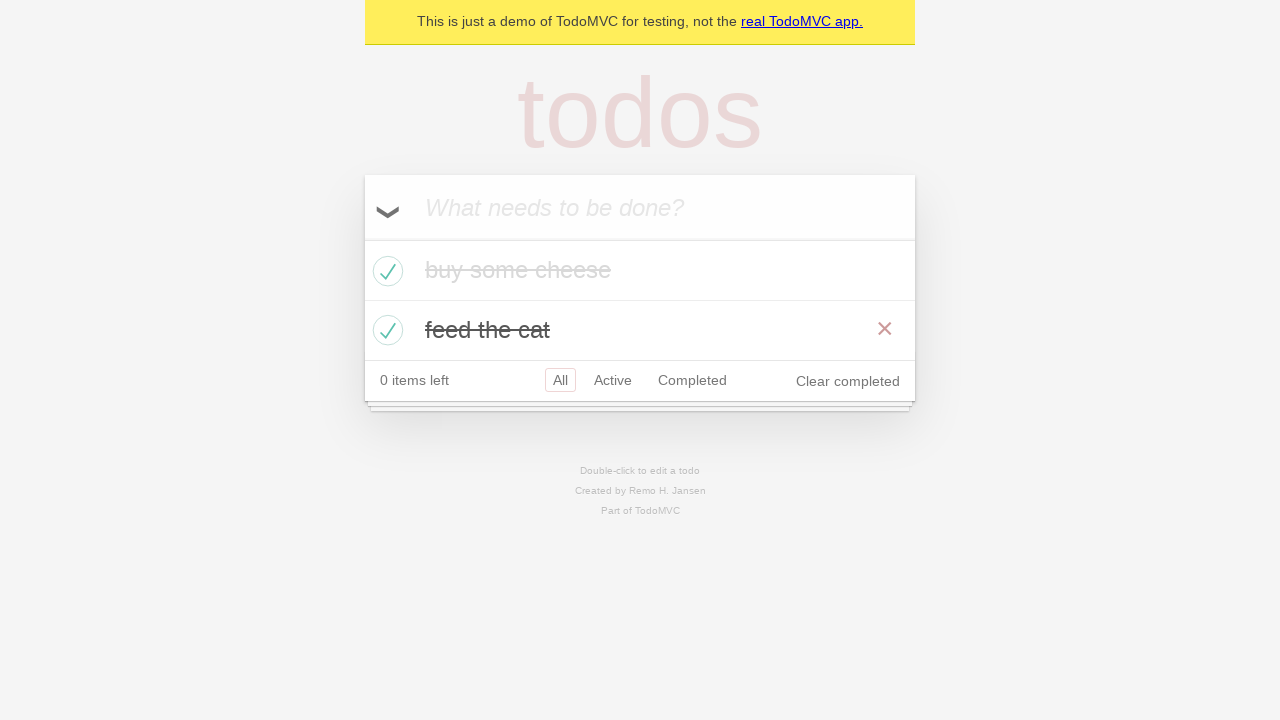

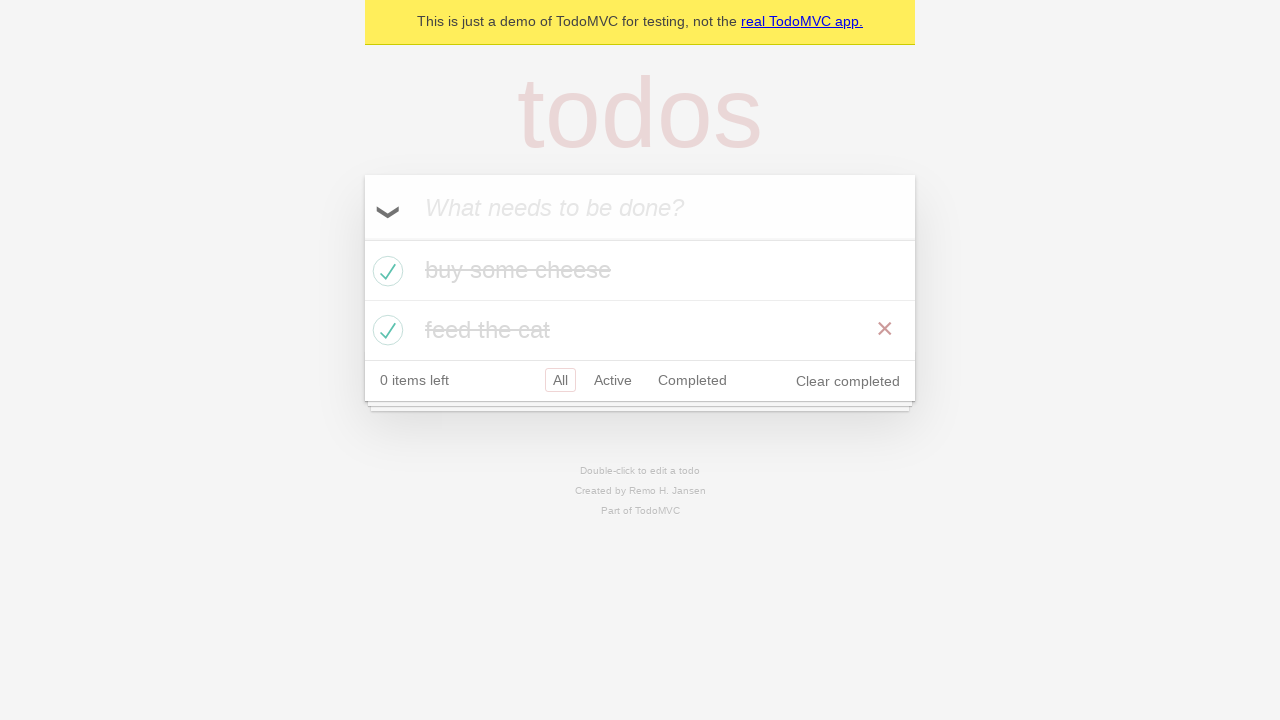